Tests JavaScript confirm dialog handling by clicking a button inside an iframe, accepting the alert, and verifying the result text

Starting URL: https://www.w3schools.com/js/tryit.asp?filename=tryjs_confirm

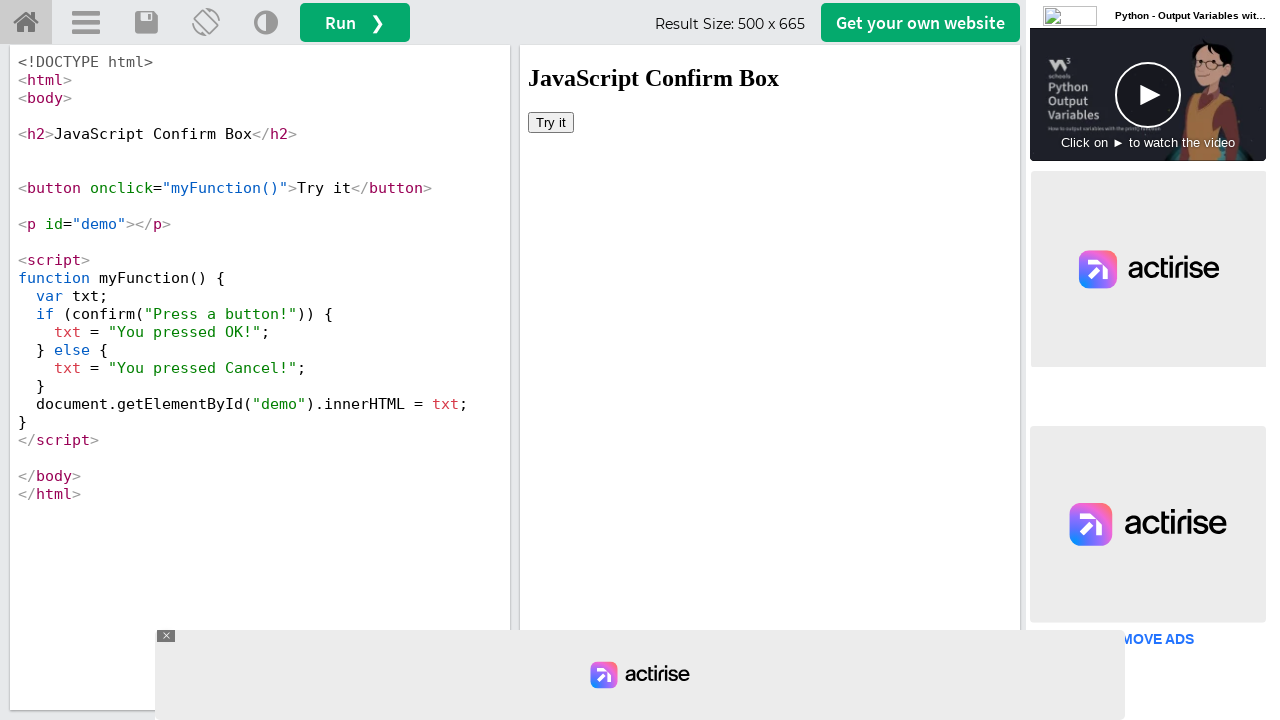

Located iframe element with id 'iframeResult'
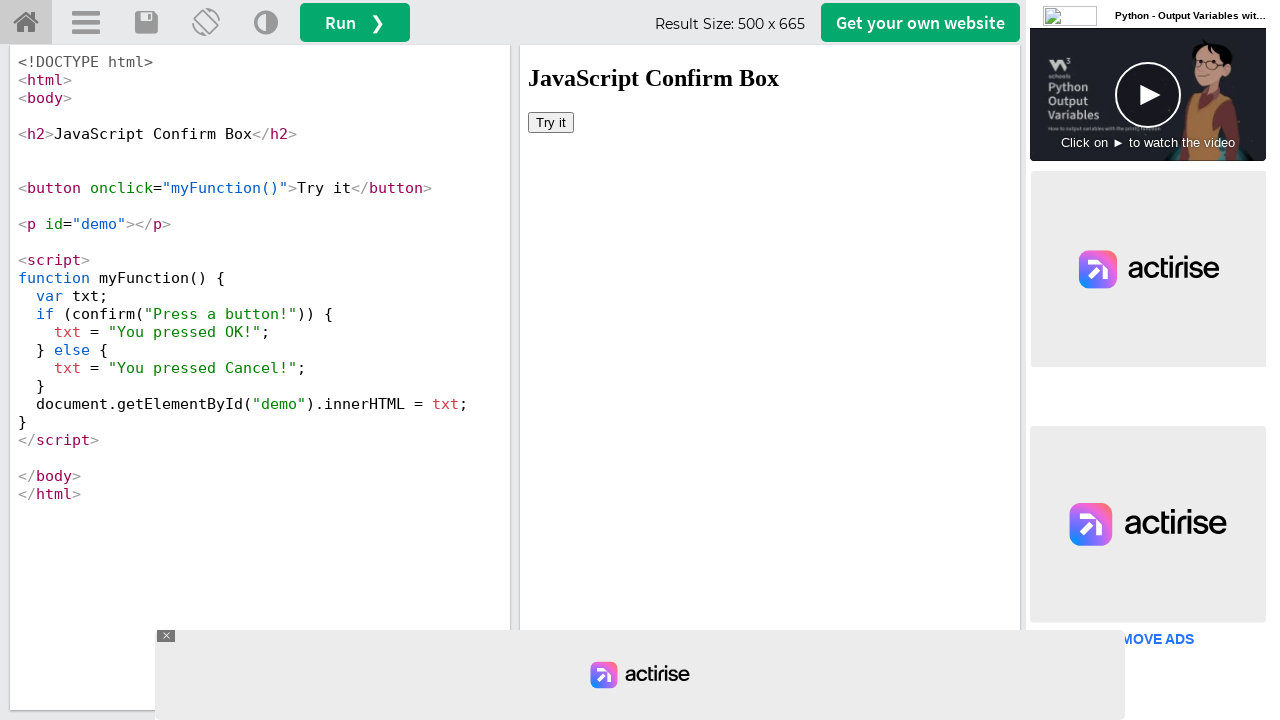

Clicked 'Try it' button inside iframe to trigger confirm dialog at (551, 122) on iframe[id='iframeResult'] >> internal:control=enter-frame >> xpath=//button[text
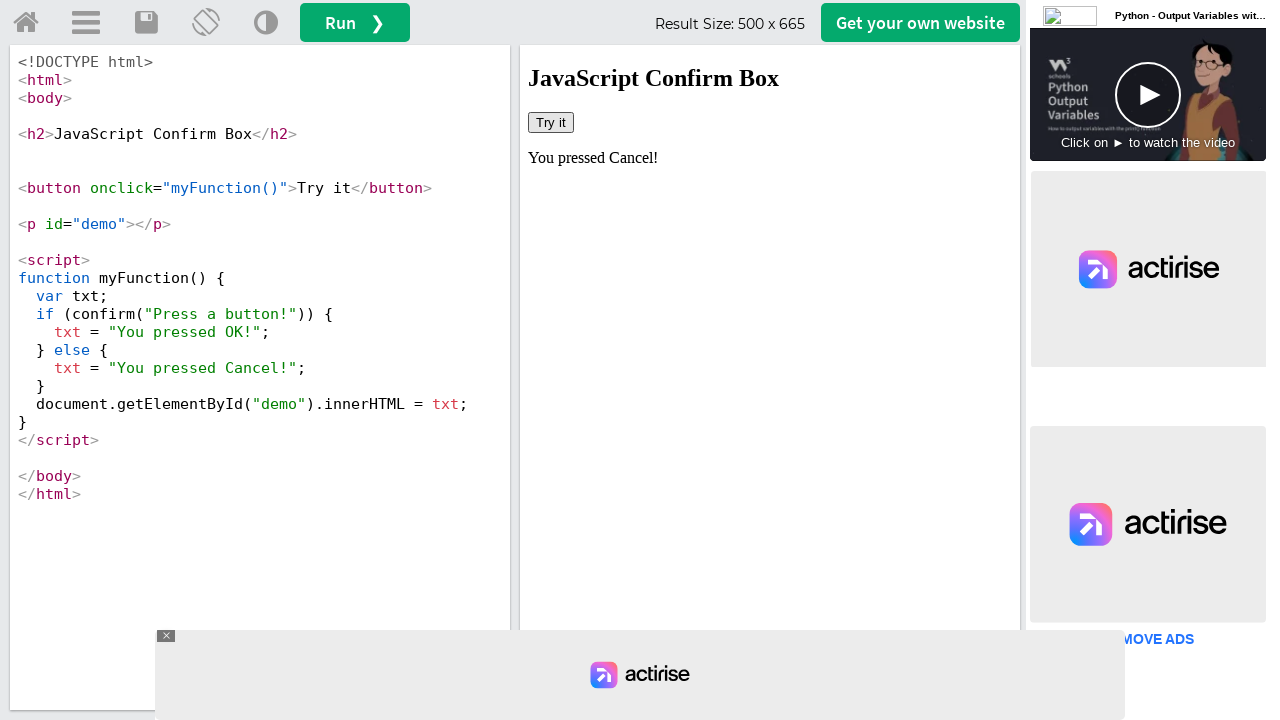

Set up dialog handler to accept confirm dialogs
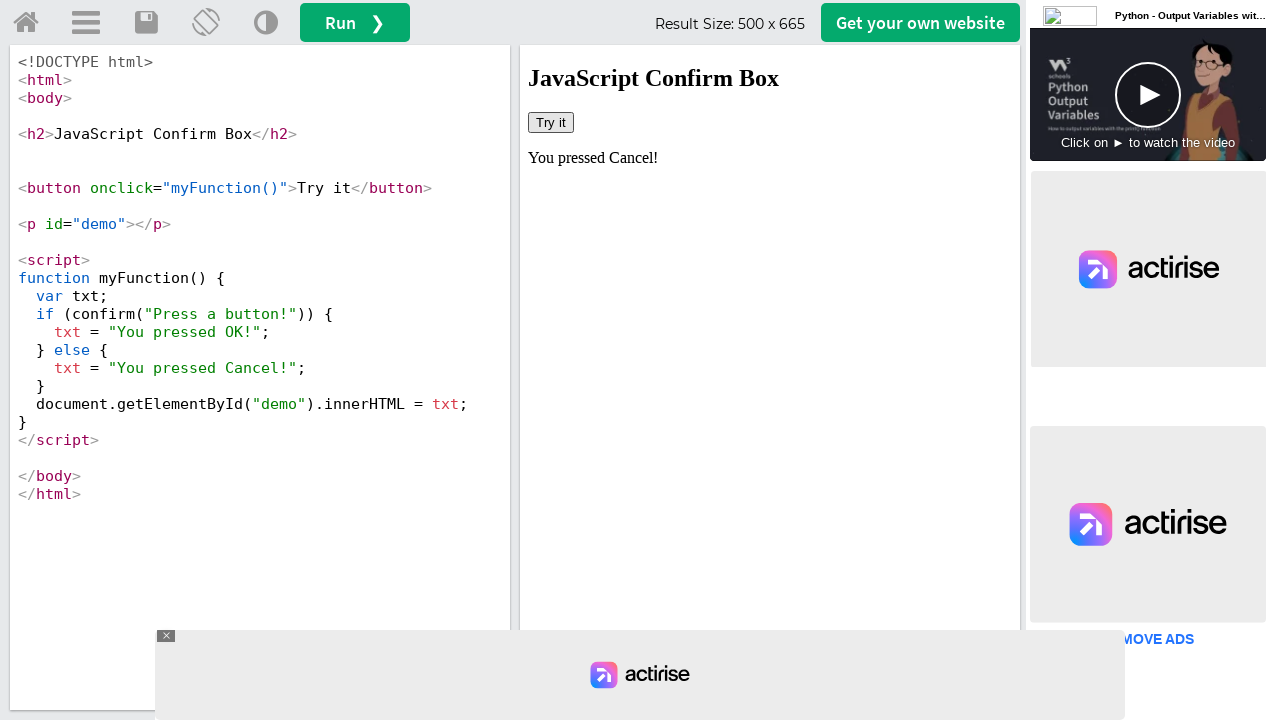

Retrieved result text from demo element
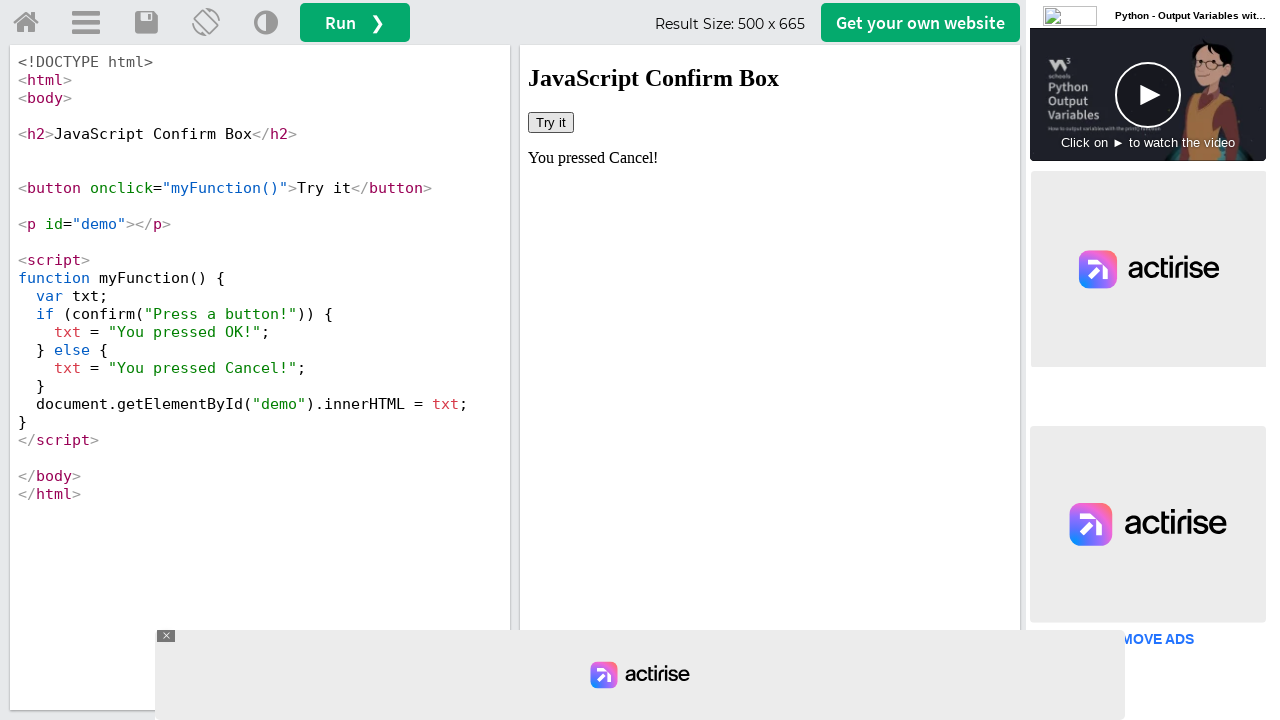

Verified 'Cancel' was pressed
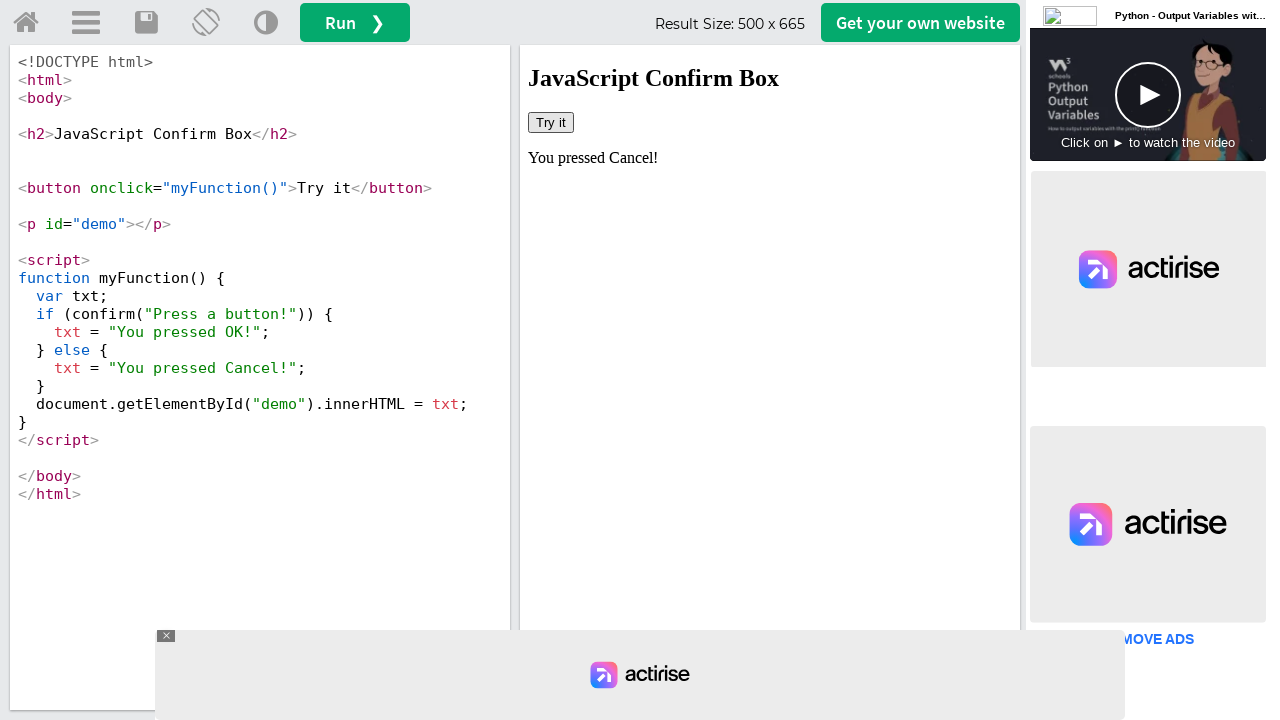

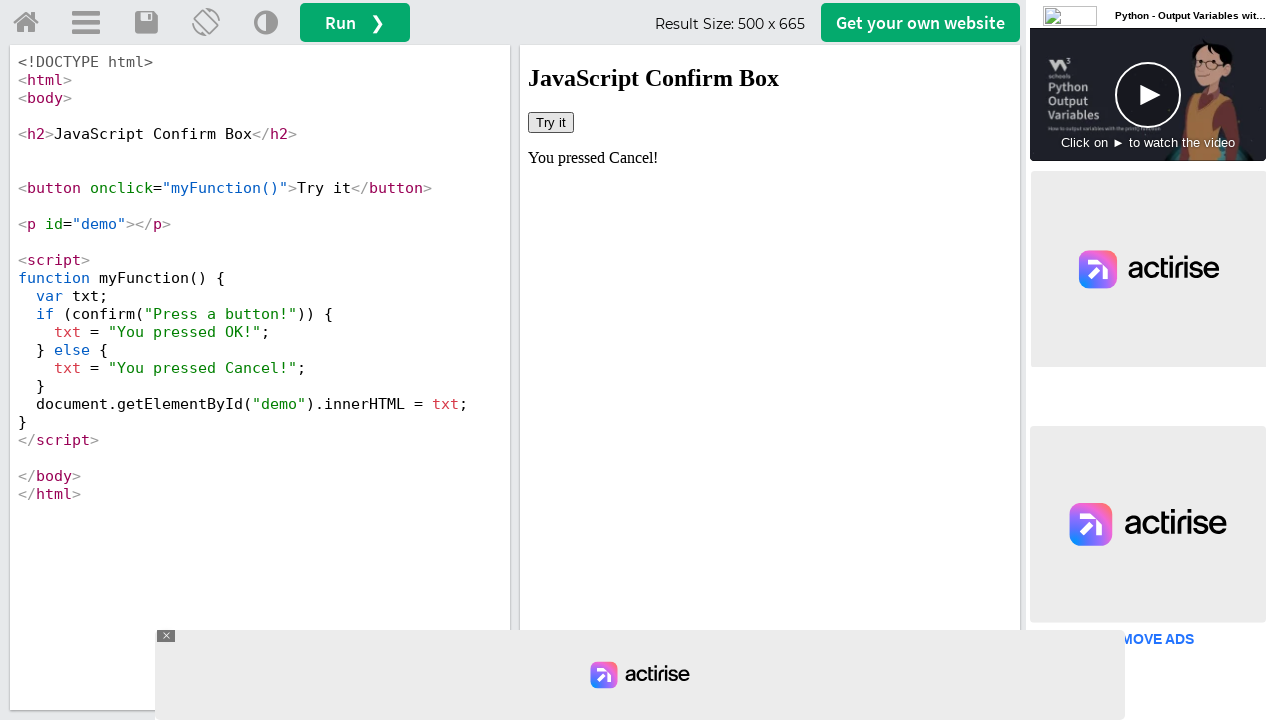